Tests dropdown selection functionality by navigating to an automation practice page and selecting the first option from a dropdown menu by index.

Starting URL: https://rahulshettyacademy.com/AutomationPractice/

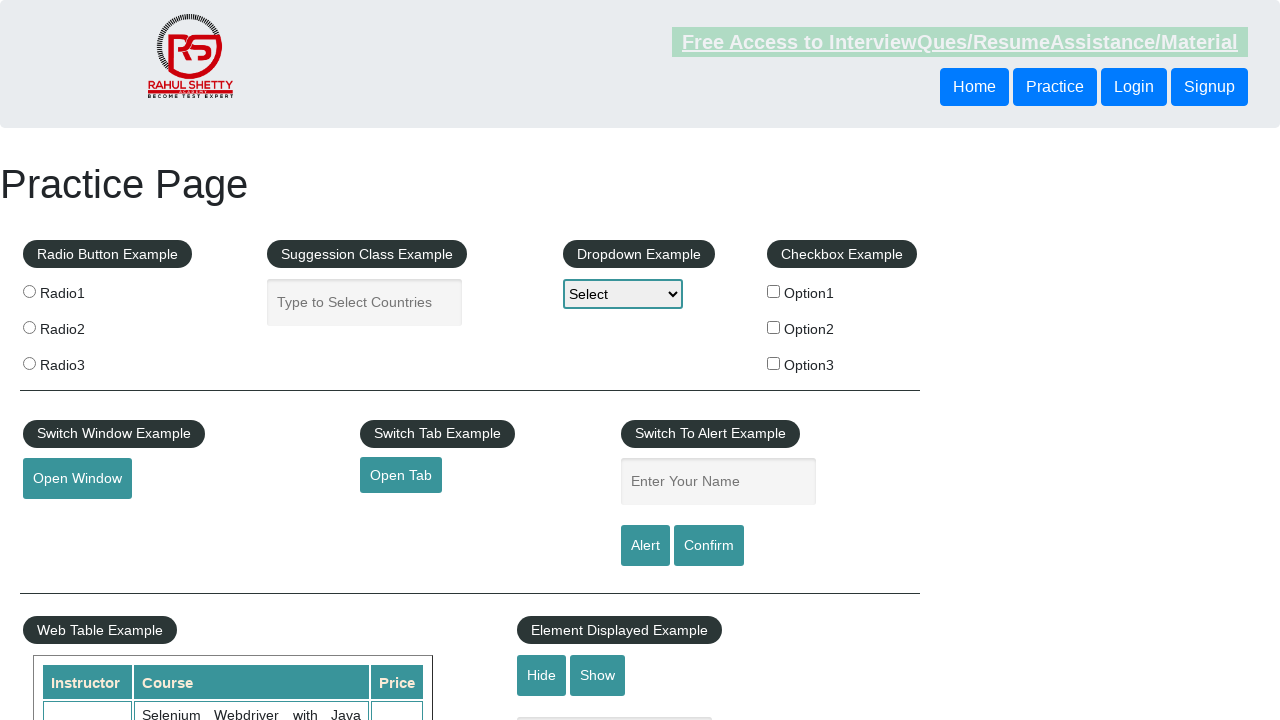

Navigated to automation practice page
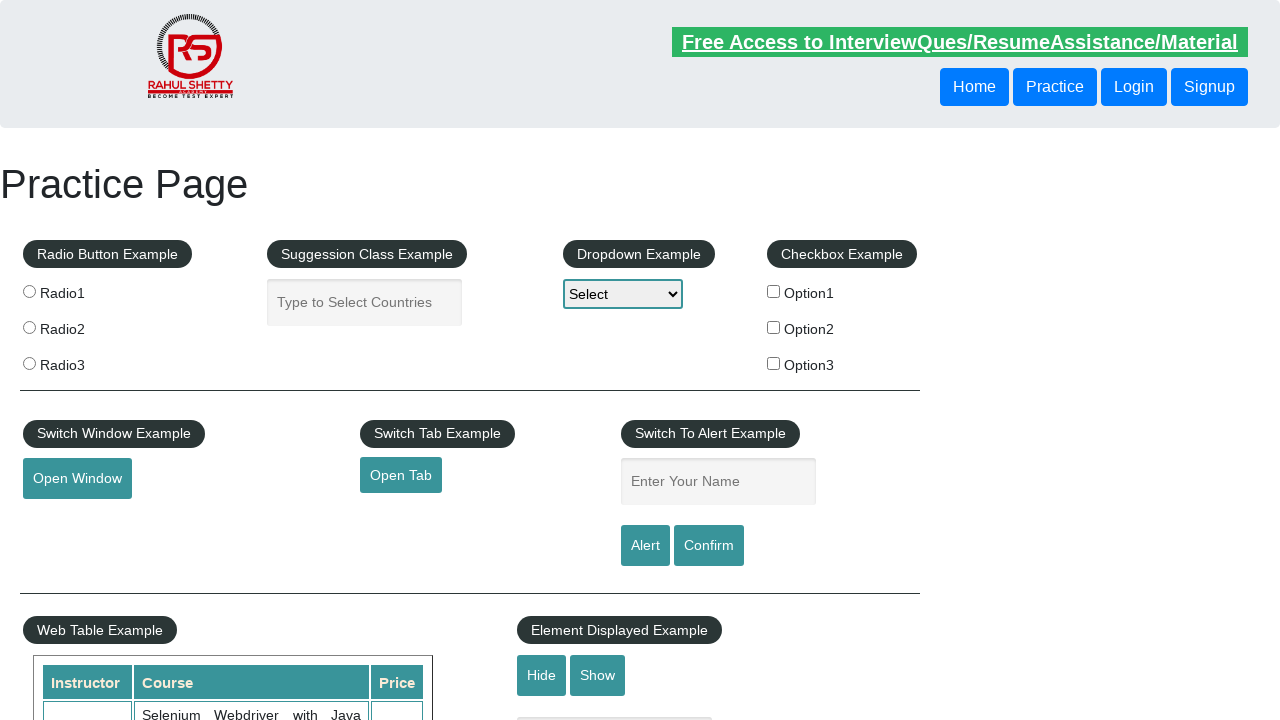

Located dropdown element with id 'dropdown-class-example'
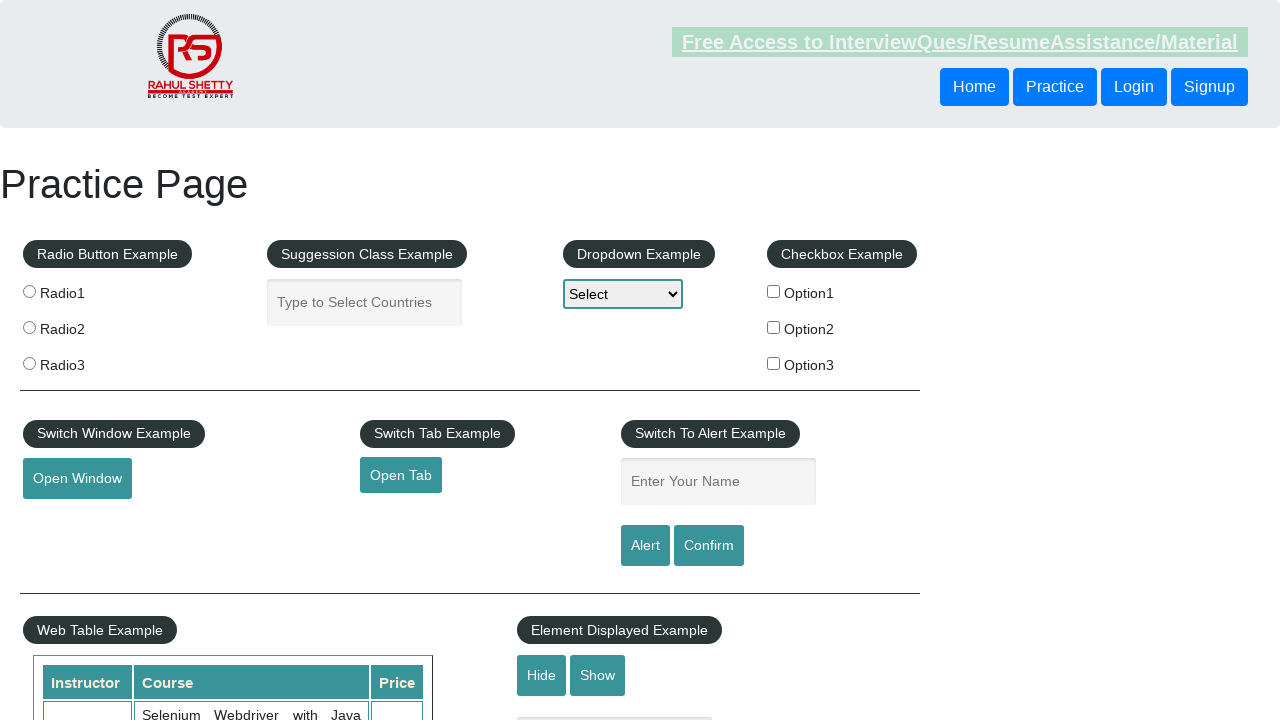

Selected first option (index 1) from dropdown menu on #dropdown-class-example
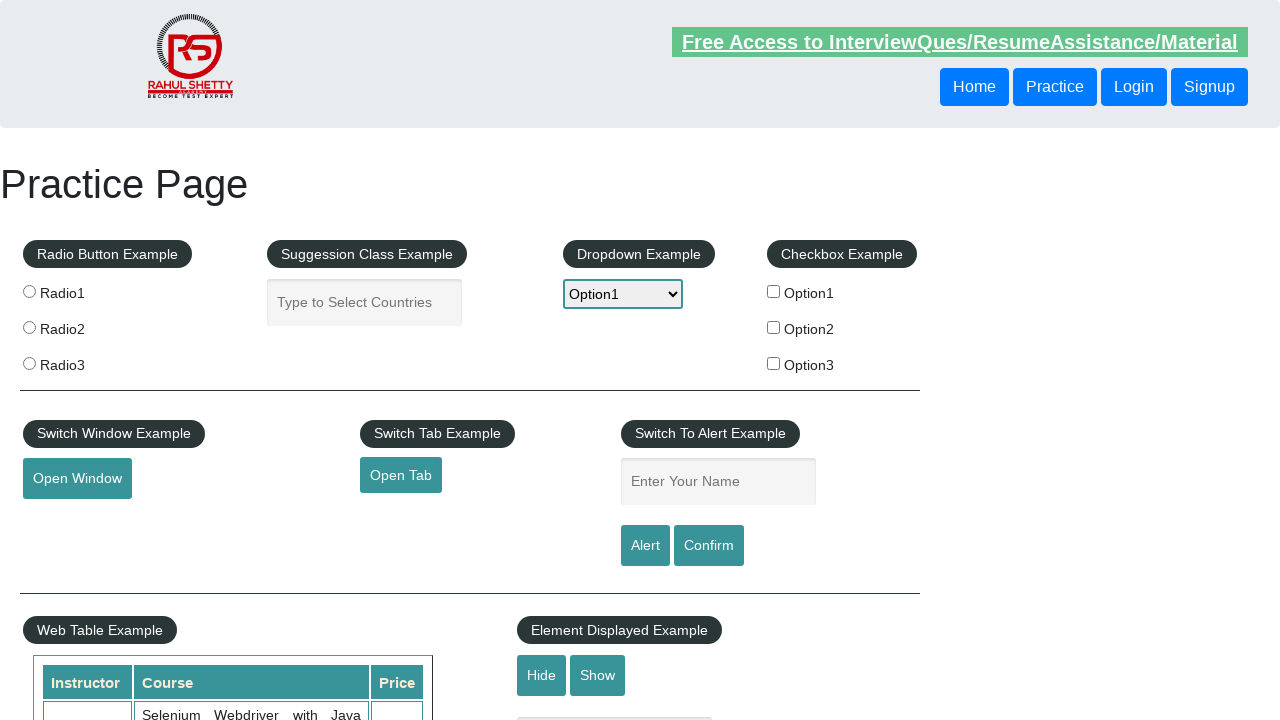

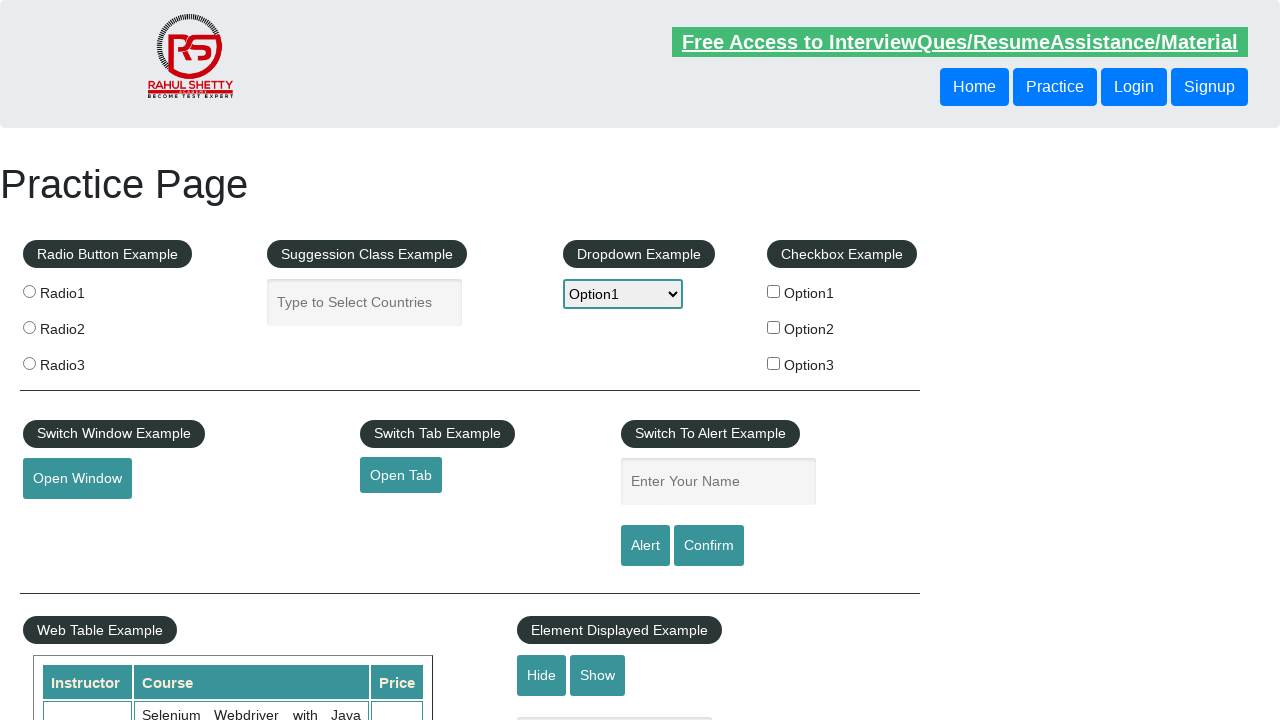